Solves a math problem on the page by calculating a value, entering it in a form, selecting checkboxes/radio buttons, and submitting the form

Starting URL: https://suninjuly.github.io/math.html

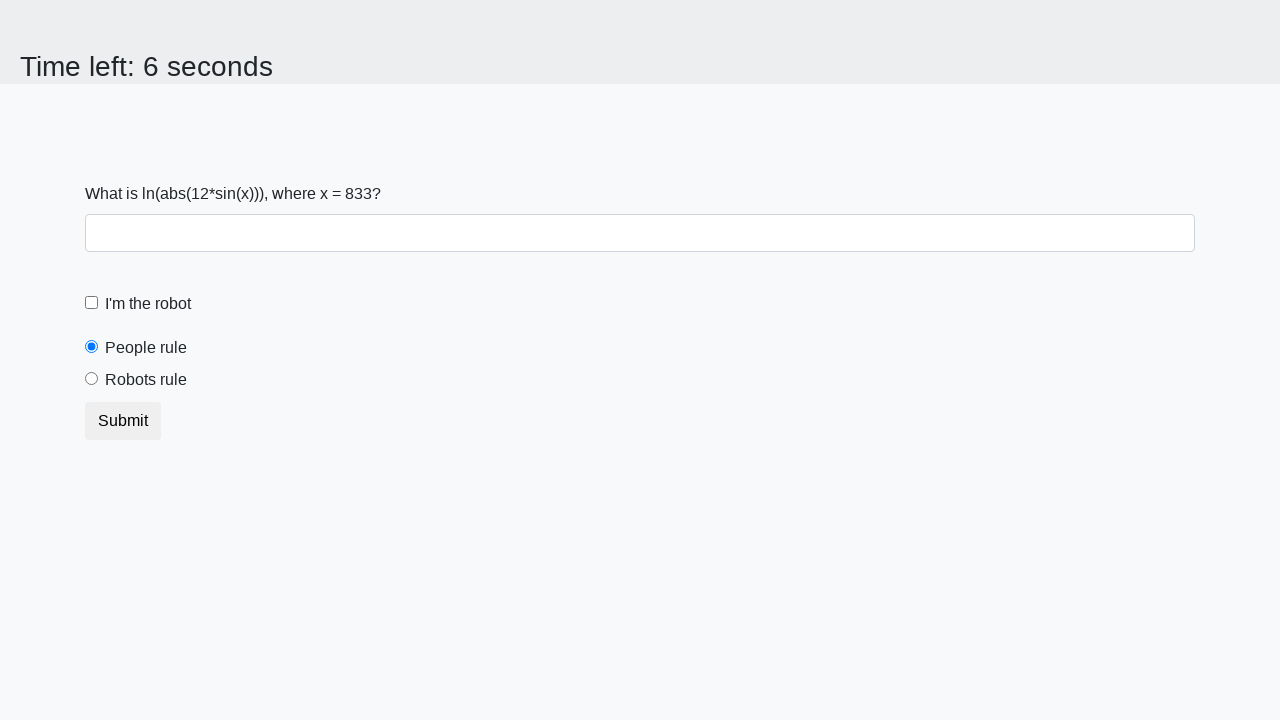

Retrieved x value from page
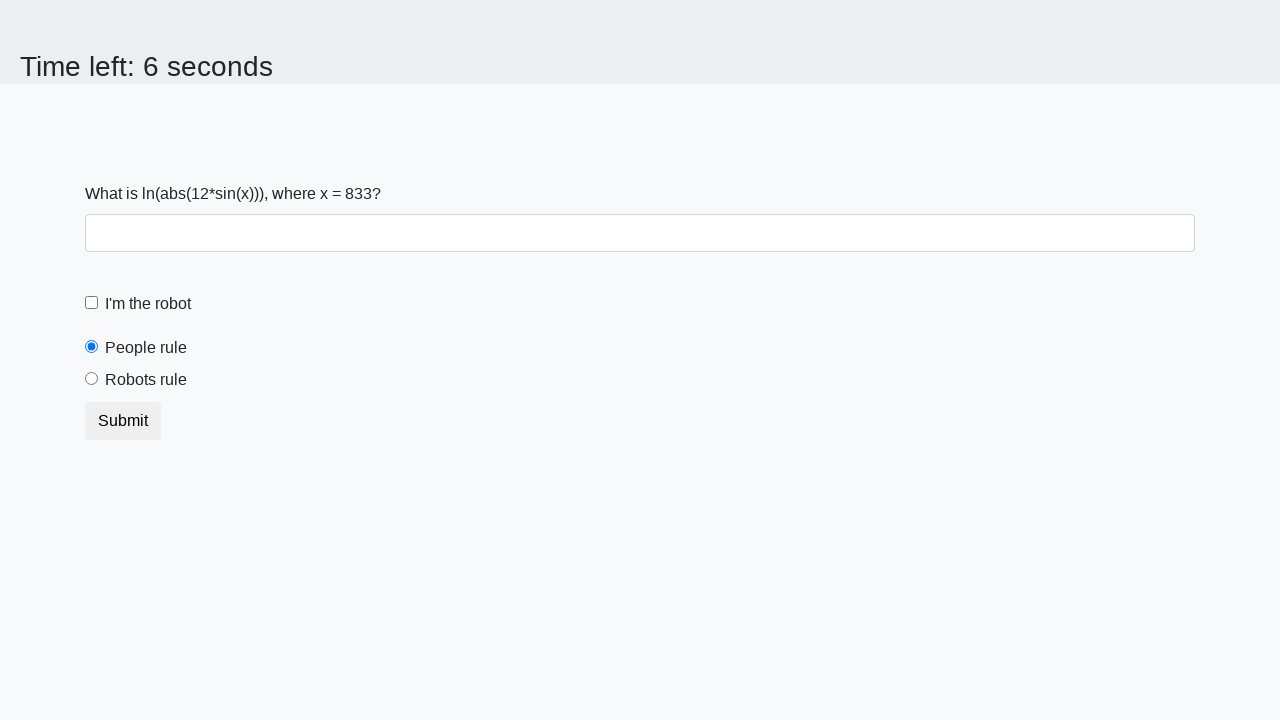

Calculated math answer and filled answer field on #answer
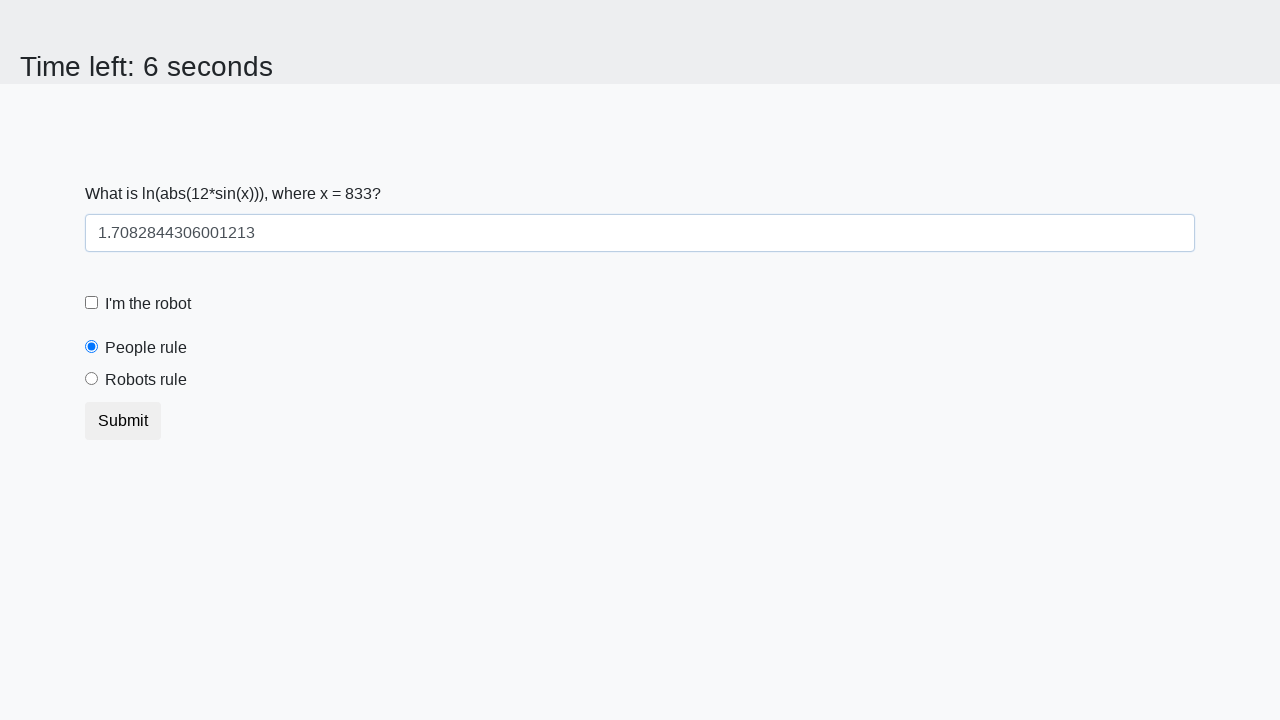

Clicked robot checkbox at (92, 303) on #robotCheckbox
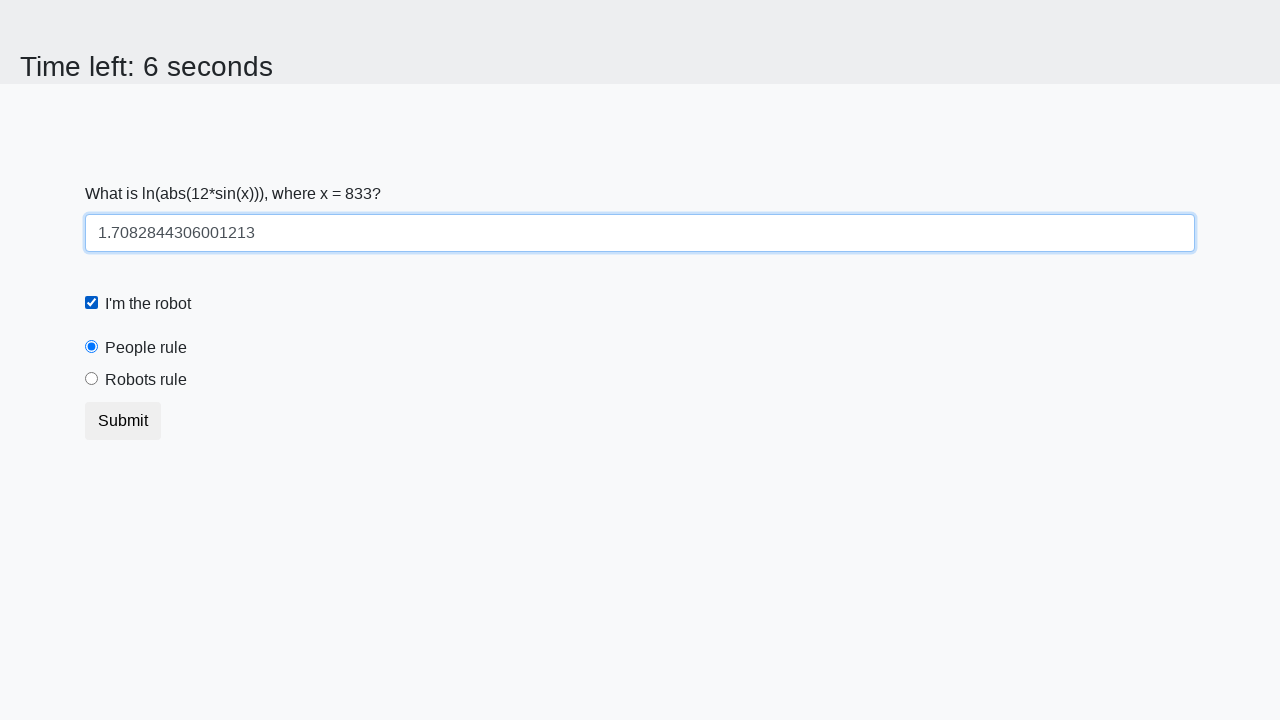

Selected 'robots rule' radio button at (92, 379) on #robotsRule
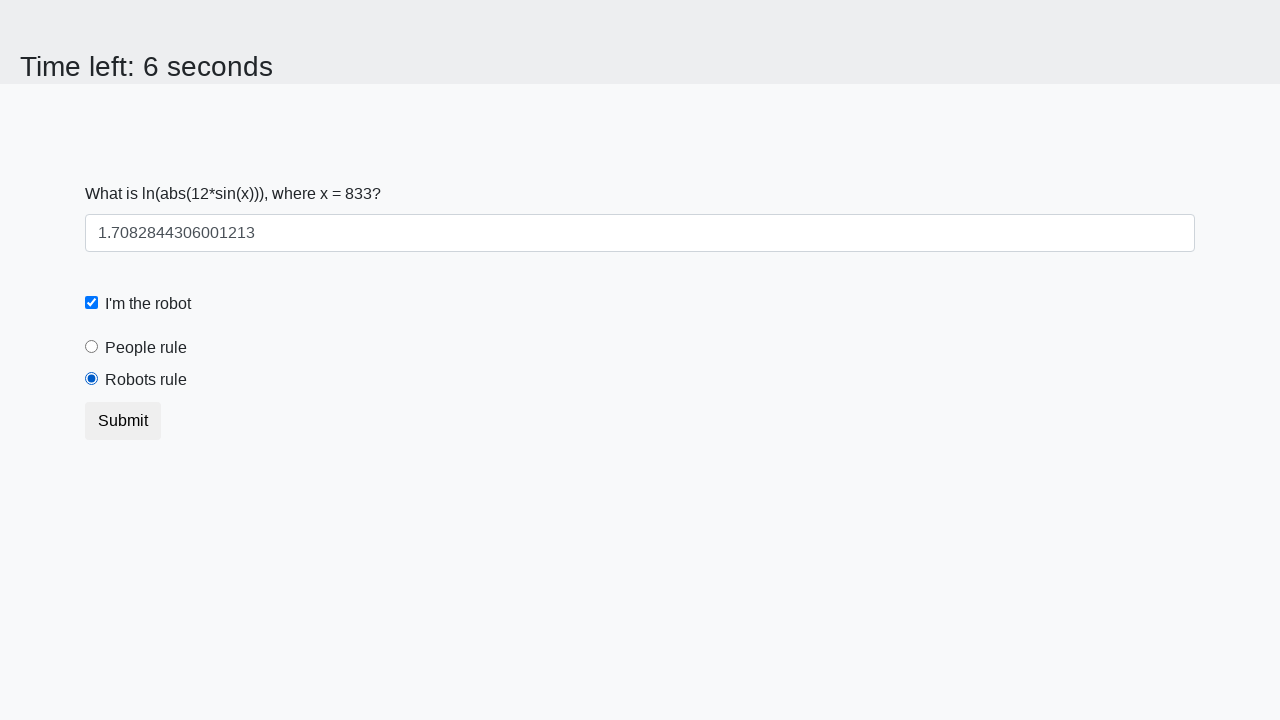

Submitted the form at (123, 421) on button[type="submit"]
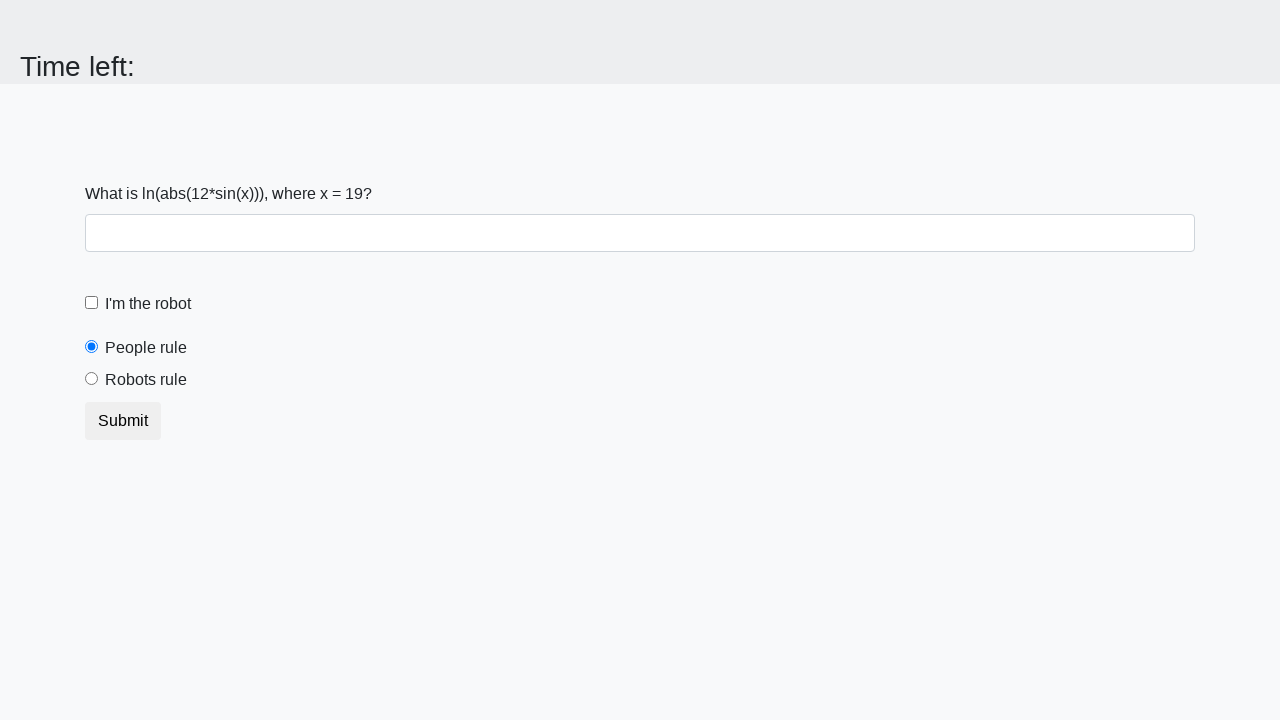

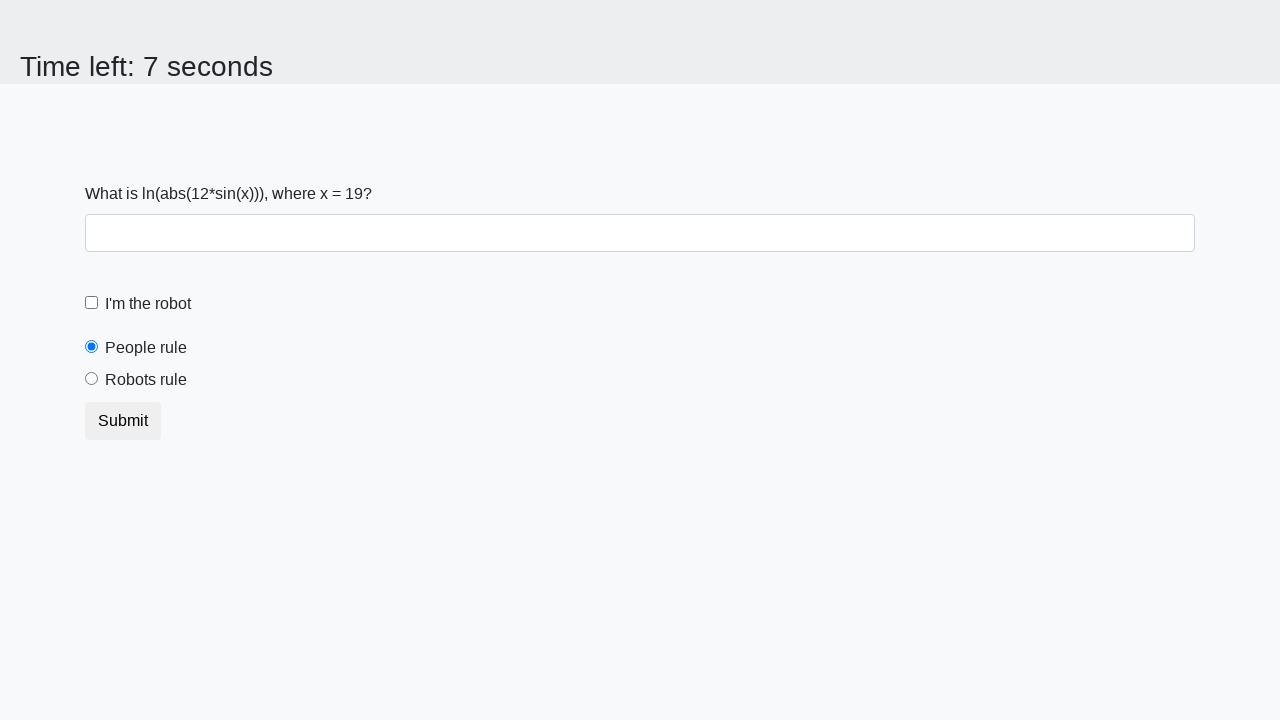